Tests the demoblaze.com product category sidebar by verifying that all expected categories (Phones, Laptops, Monitors) are displayed and enabled on the homepage.

Starting URL: https://www.demoblaze.com/

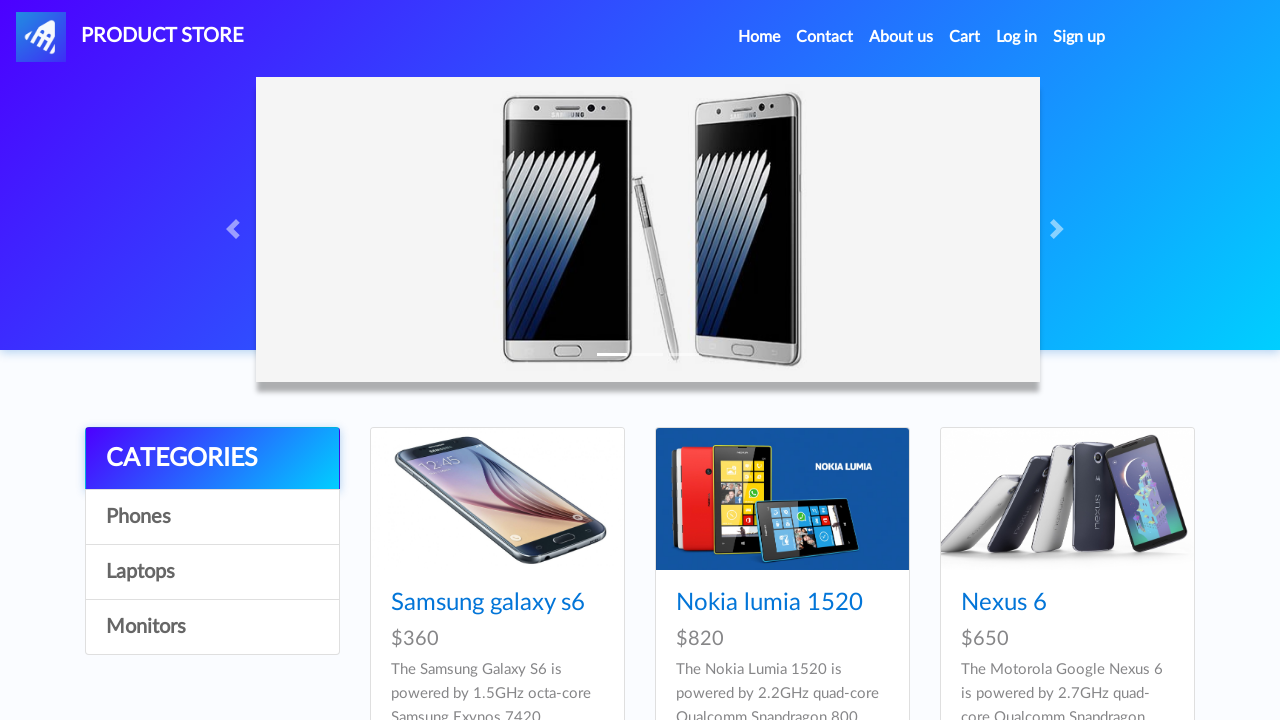

Waited for category list to be visible
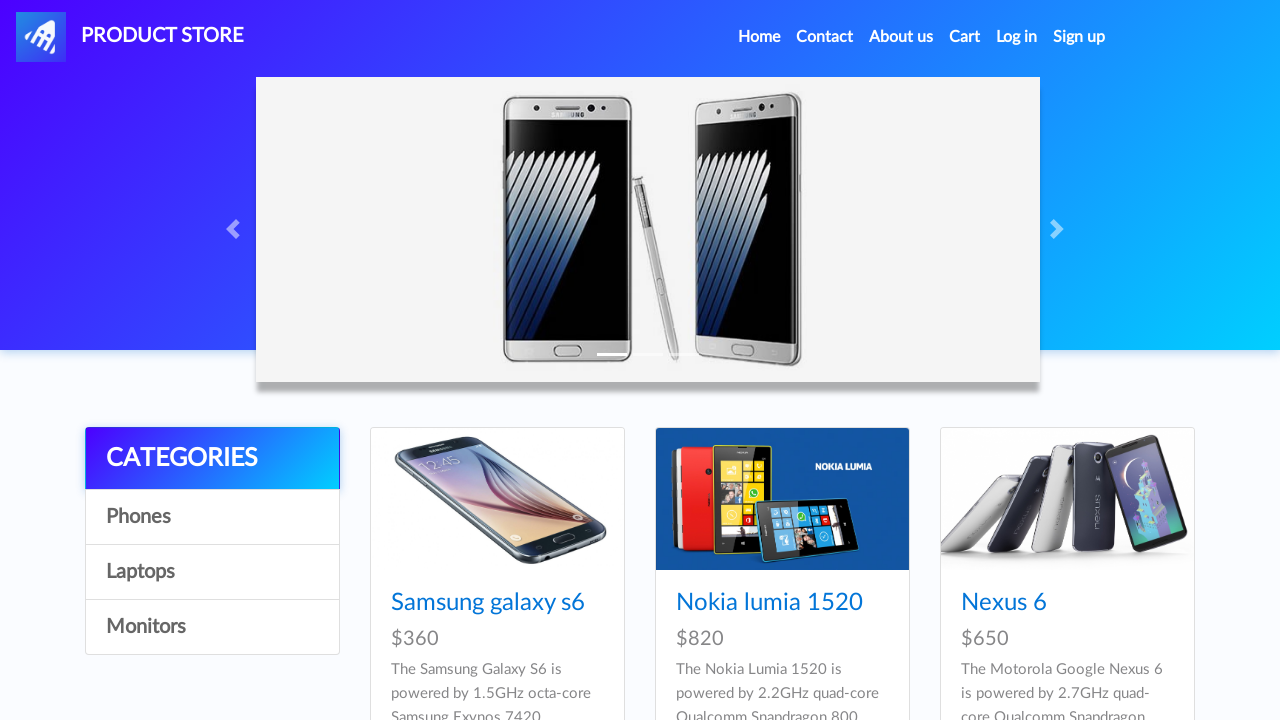

Retrieved all category elements from the list
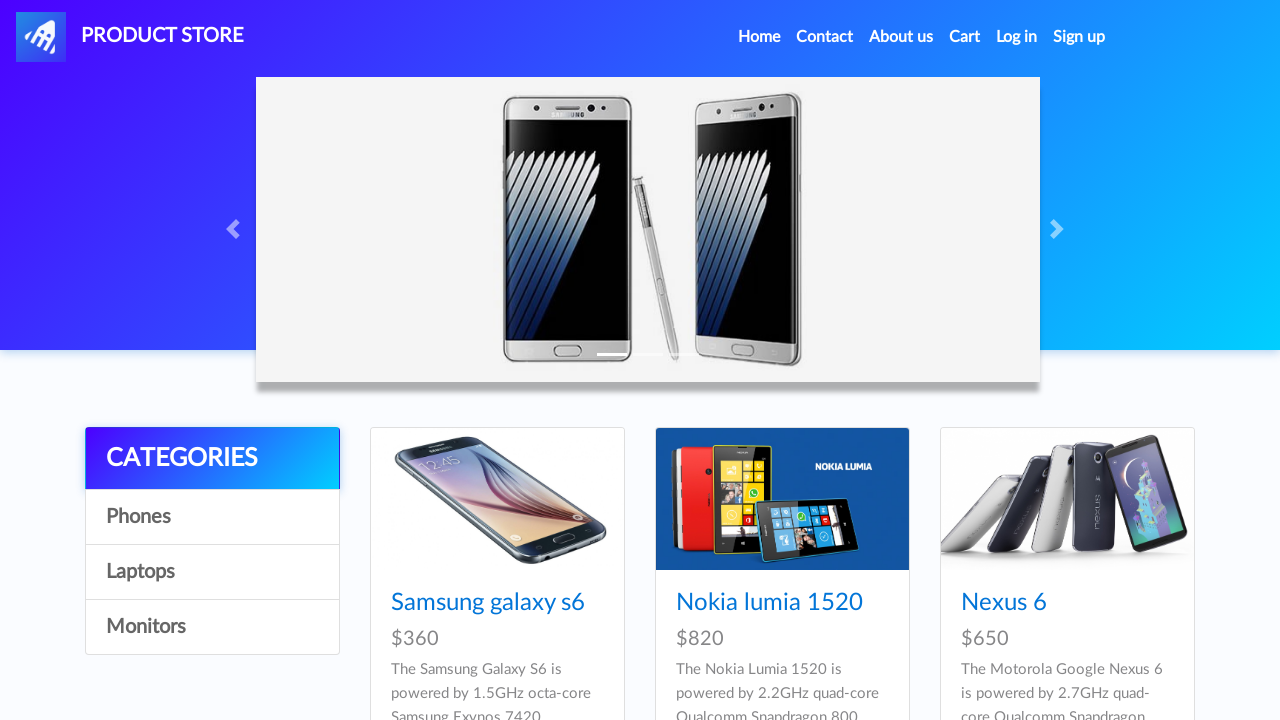

Verified category 'CATEGORIES' is visible
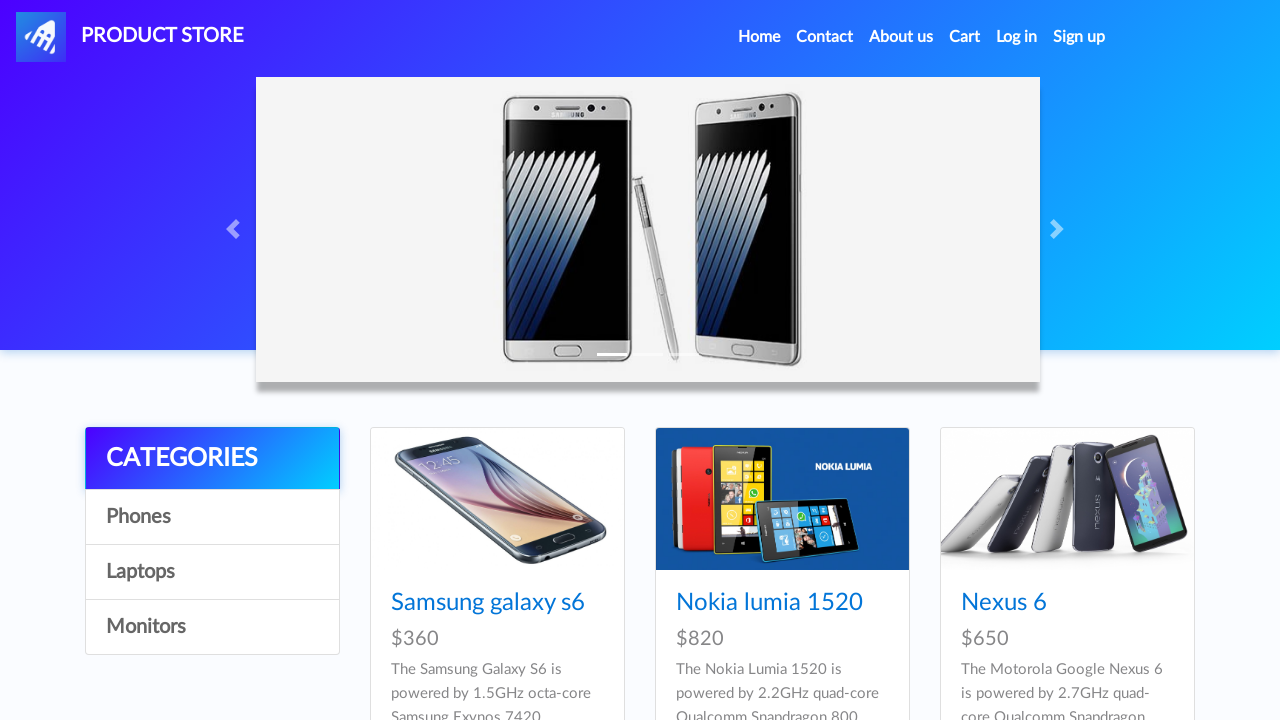

Verified category 'CATEGORIES' is enabled
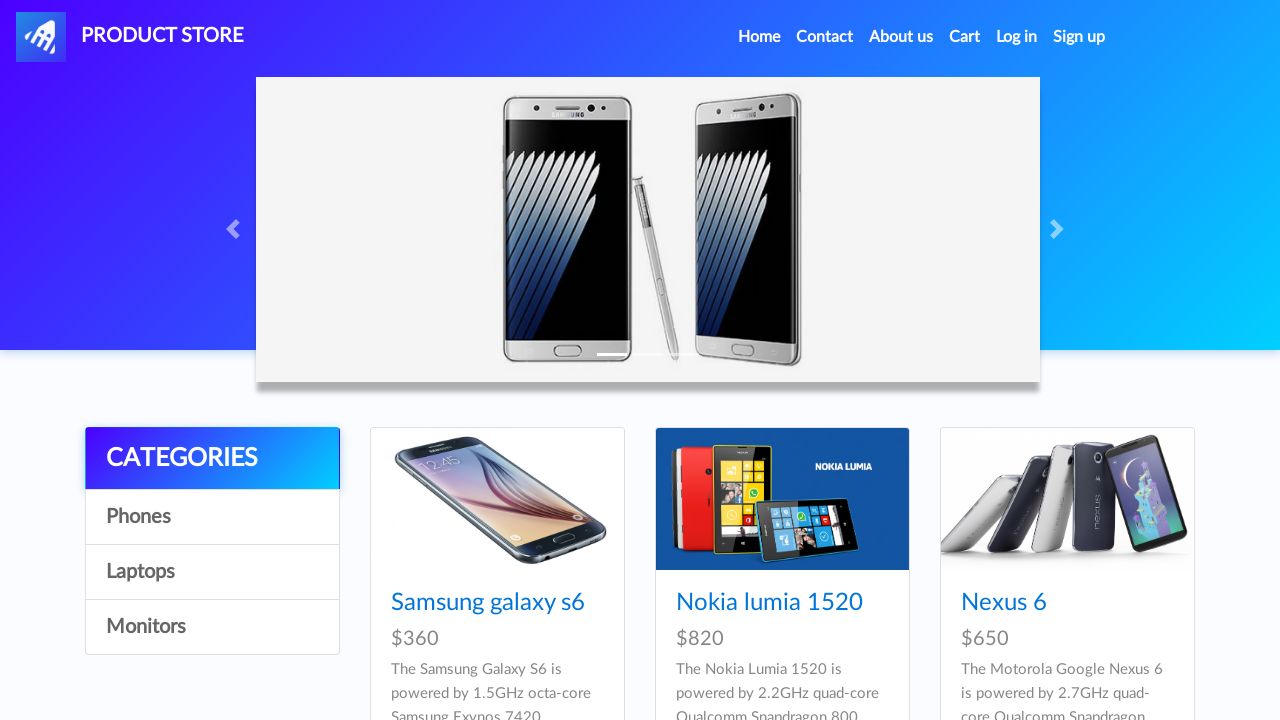

Verified category 'CATEGORIES' has correct text content
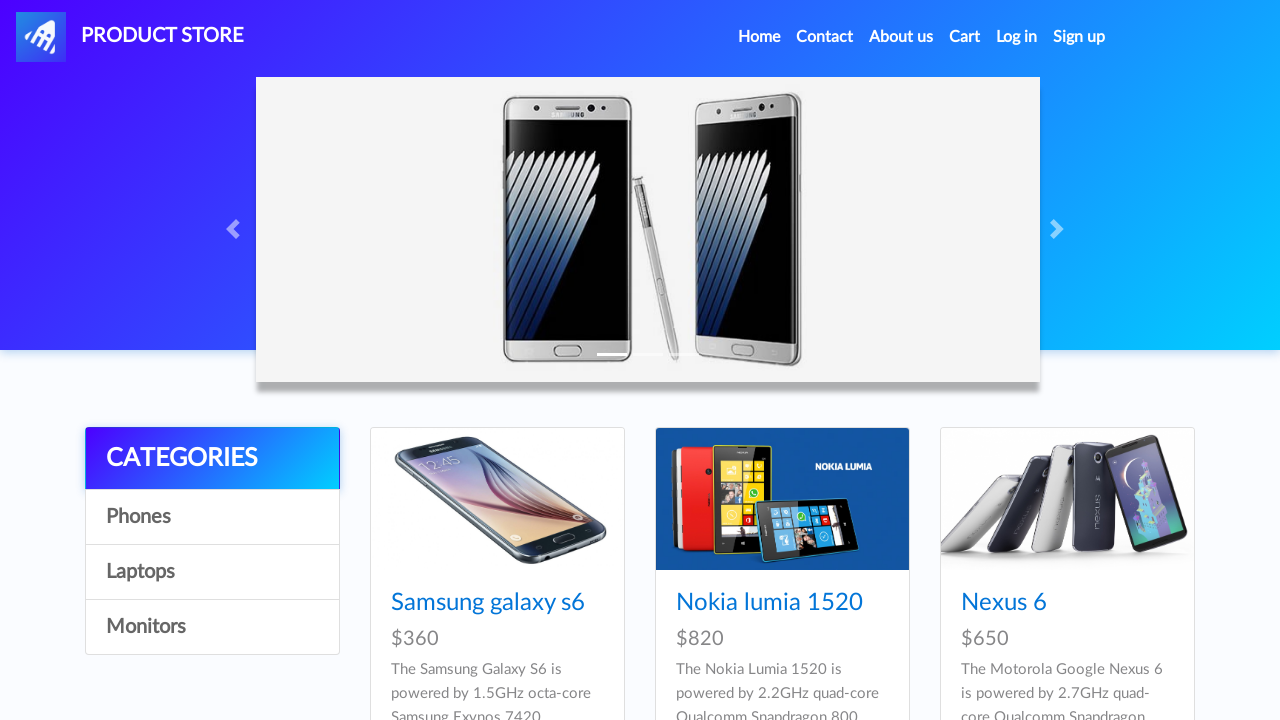

Verified category 'Phones' is visible
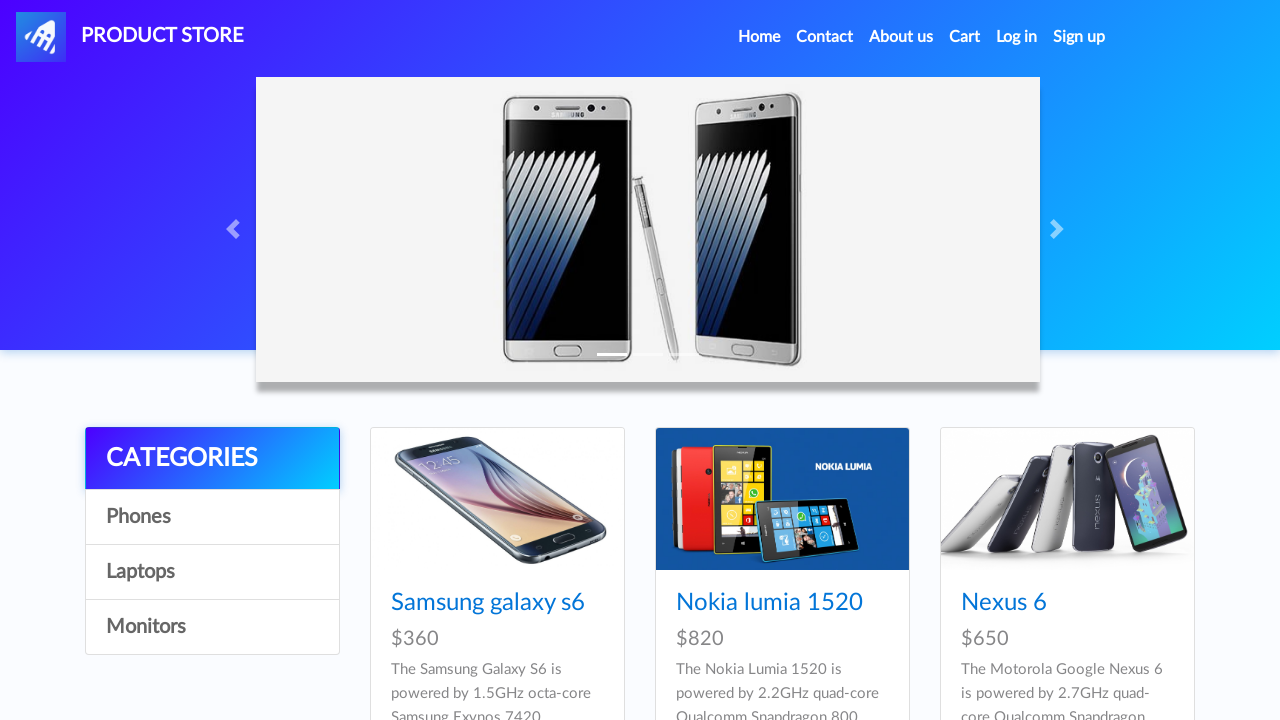

Verified category 'Phones' is enabled
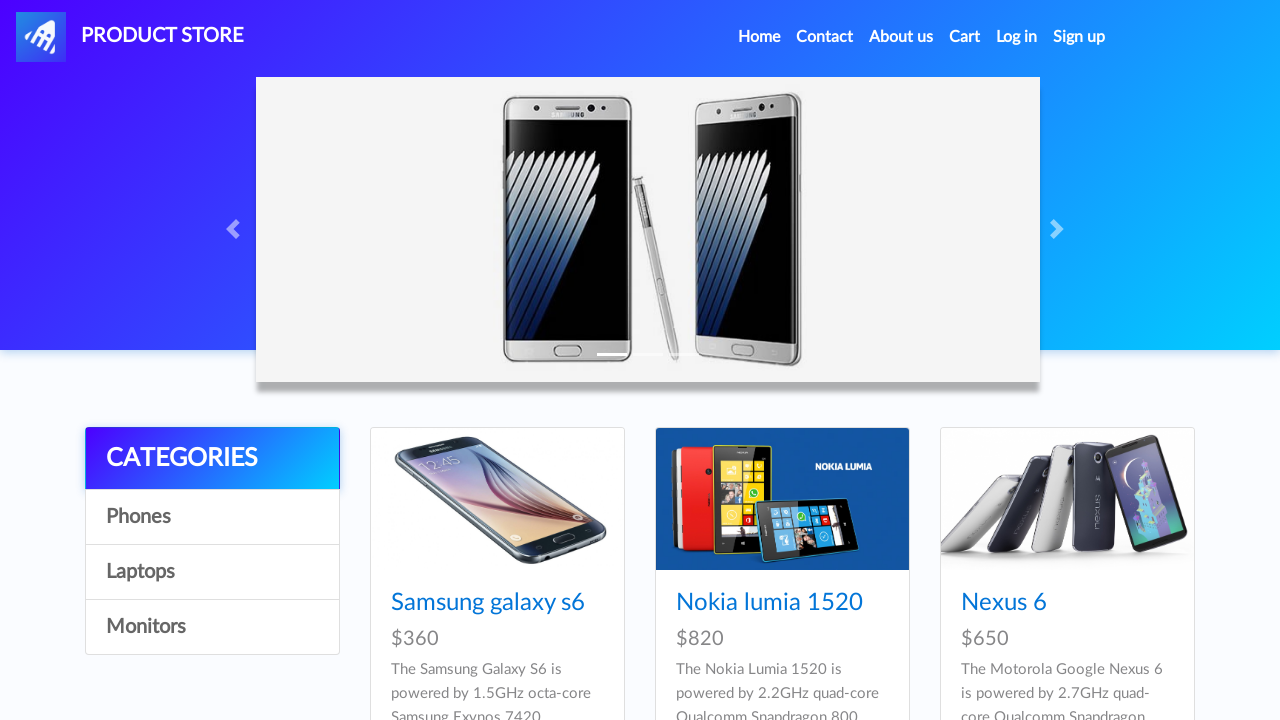

Verified category 'Phones' has correct text content
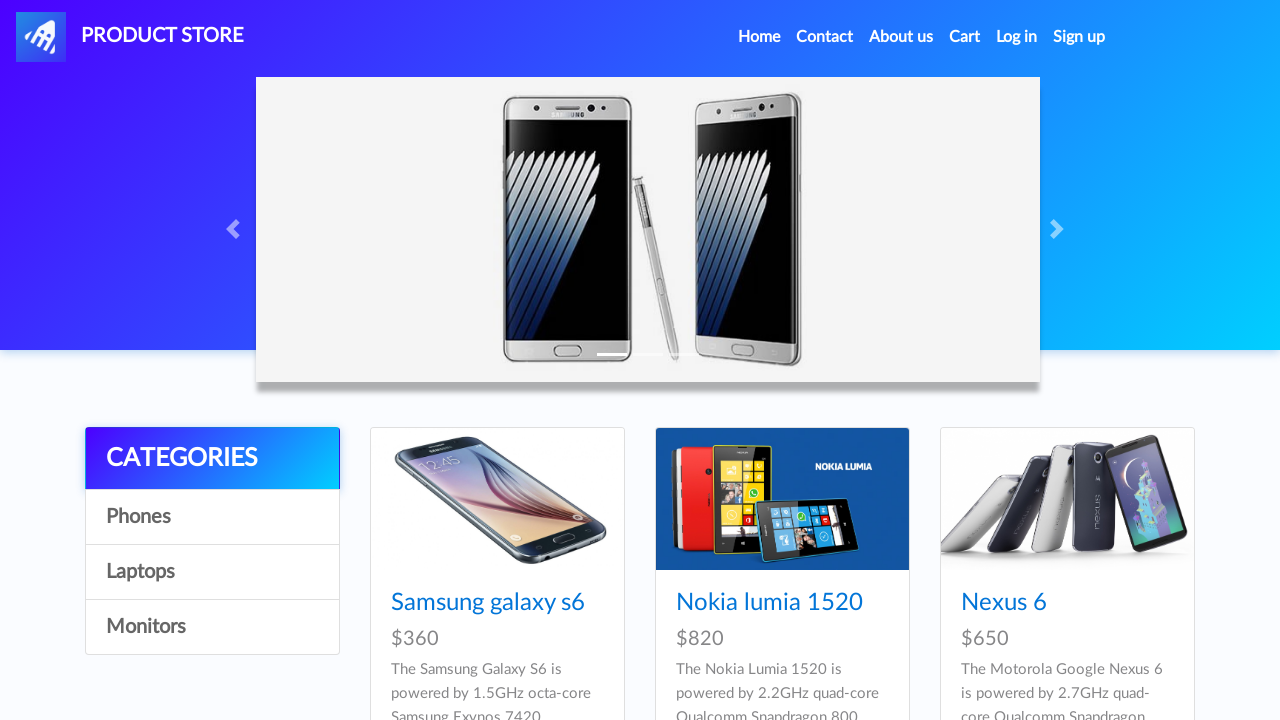

Verified category 'Laptops' is visible
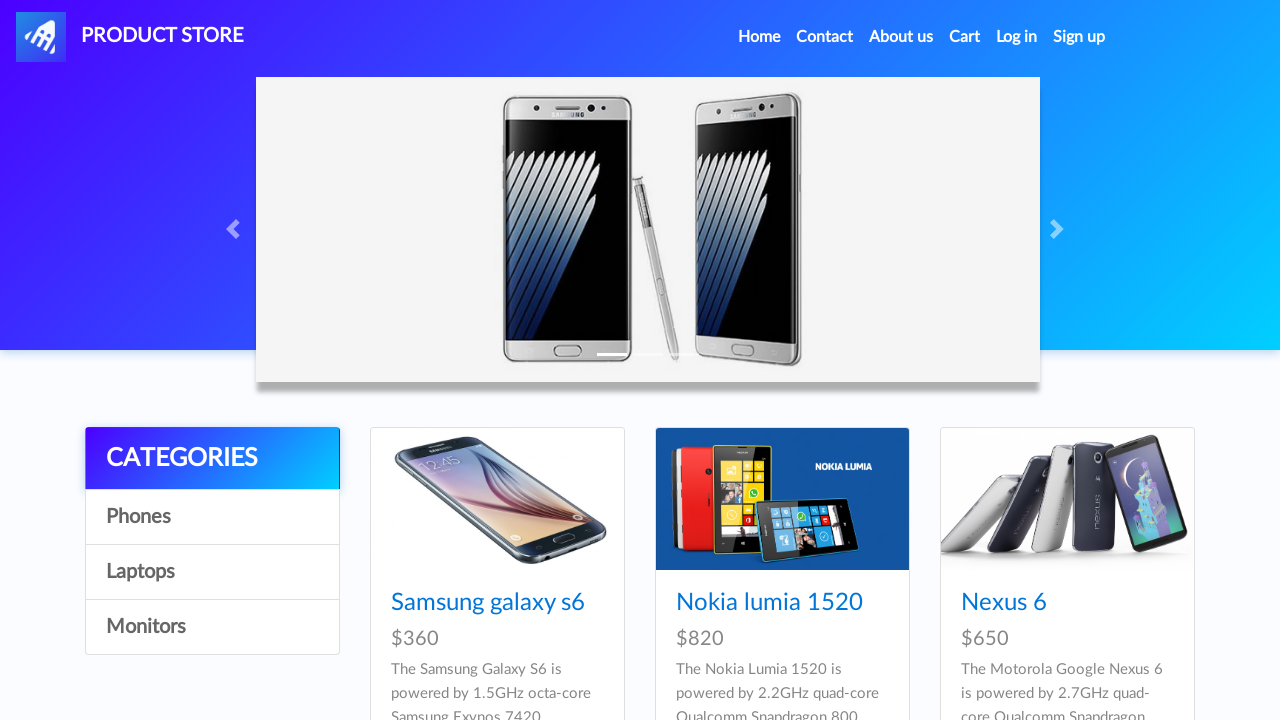

Verified category 'Laptops' is enabled
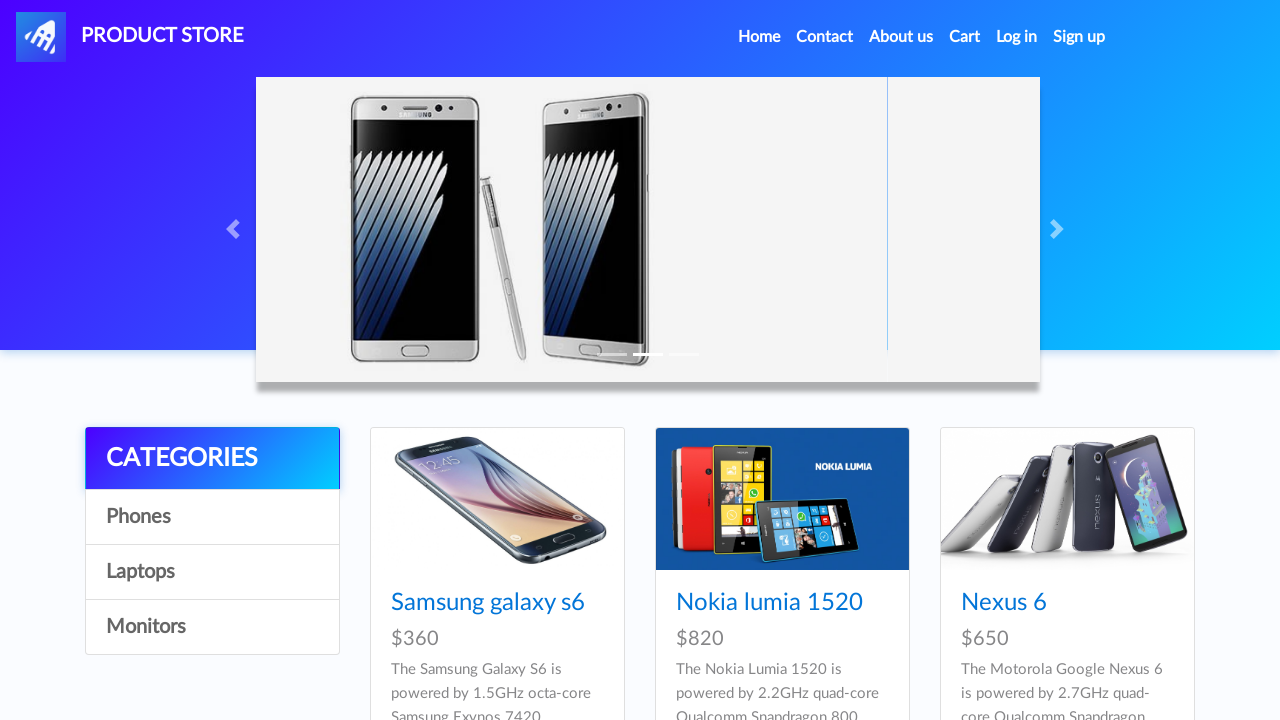

Verified category 'Laptops' has correct text content
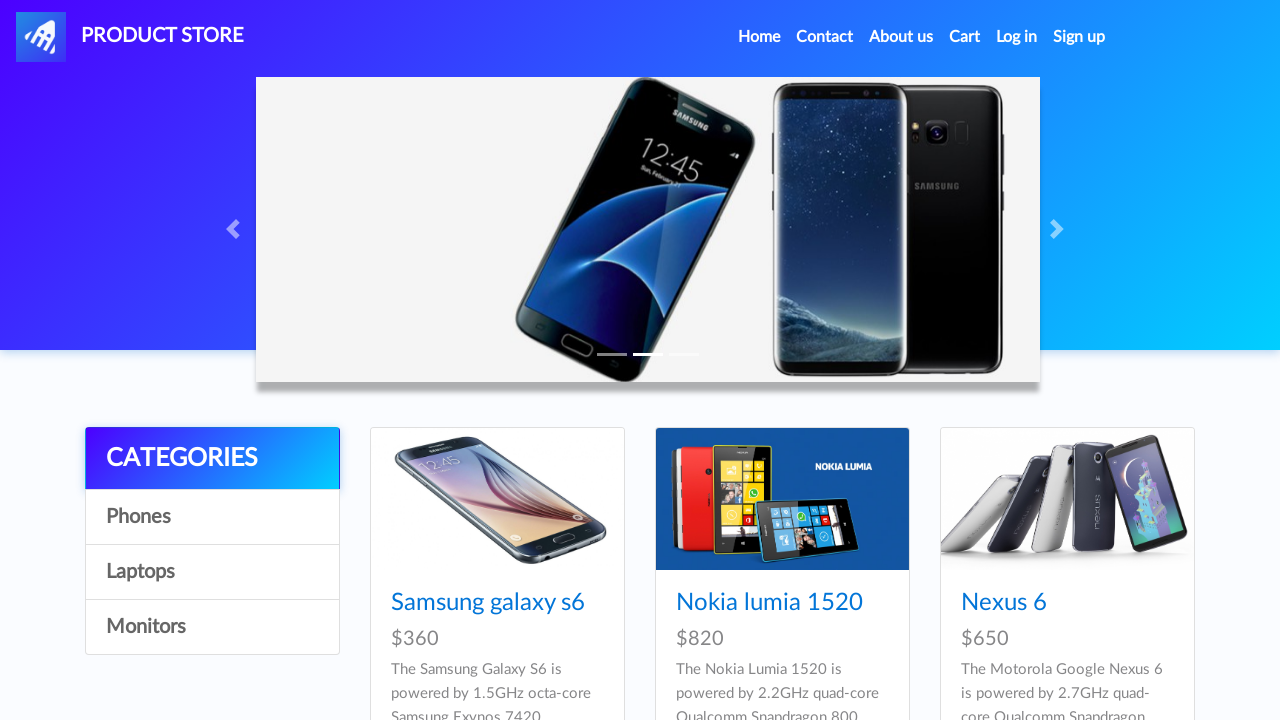

Verified category 'Monitors' is visible
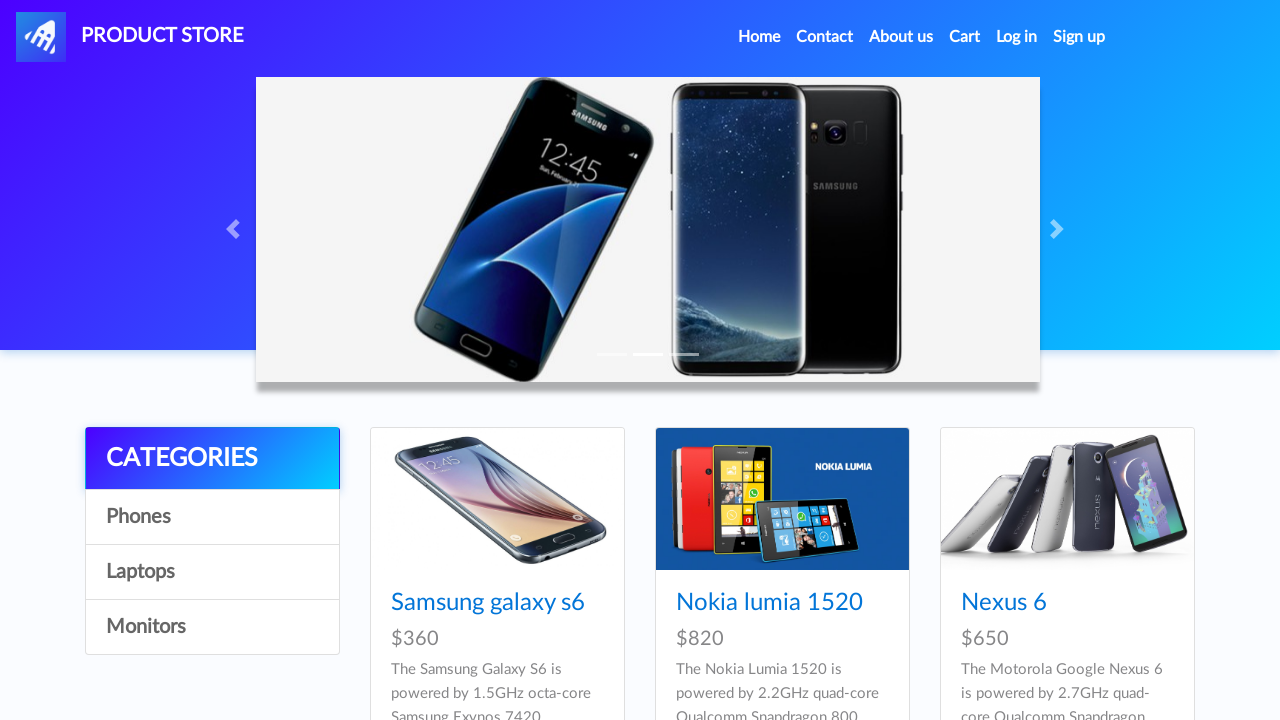

Verified category 'Monitors' is enabled
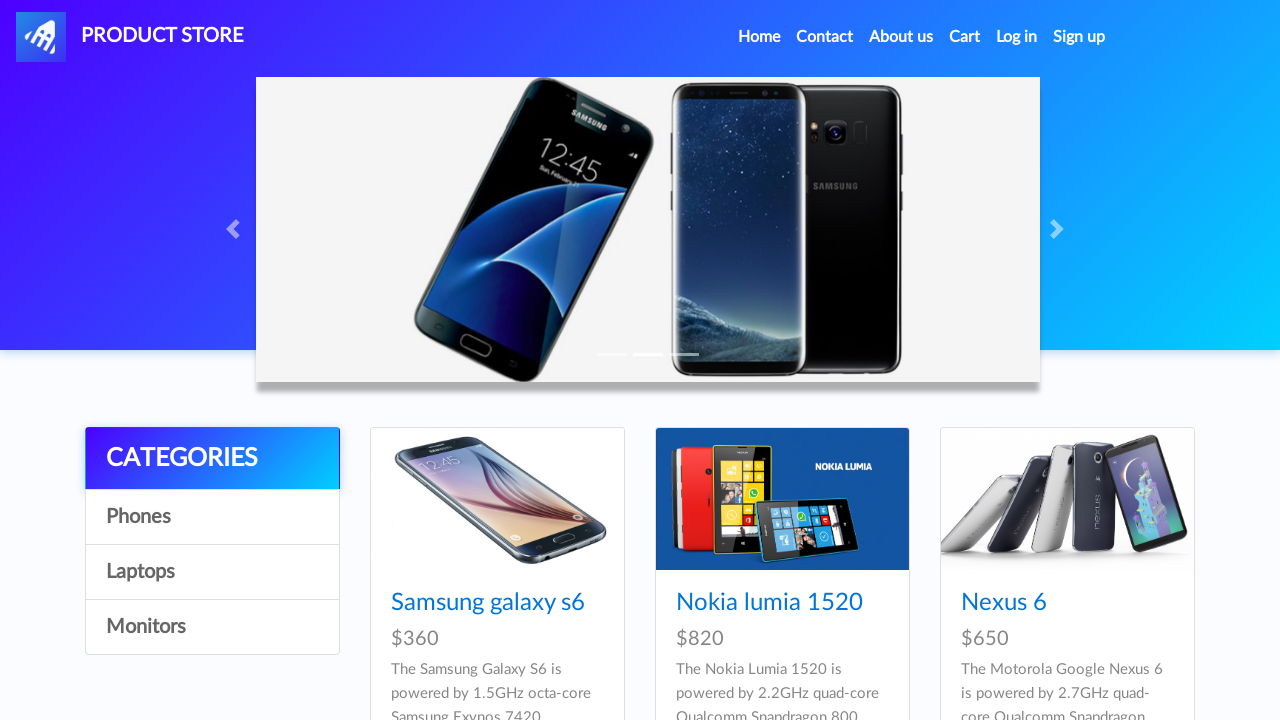

Verified category 'Monitors' has correct text content
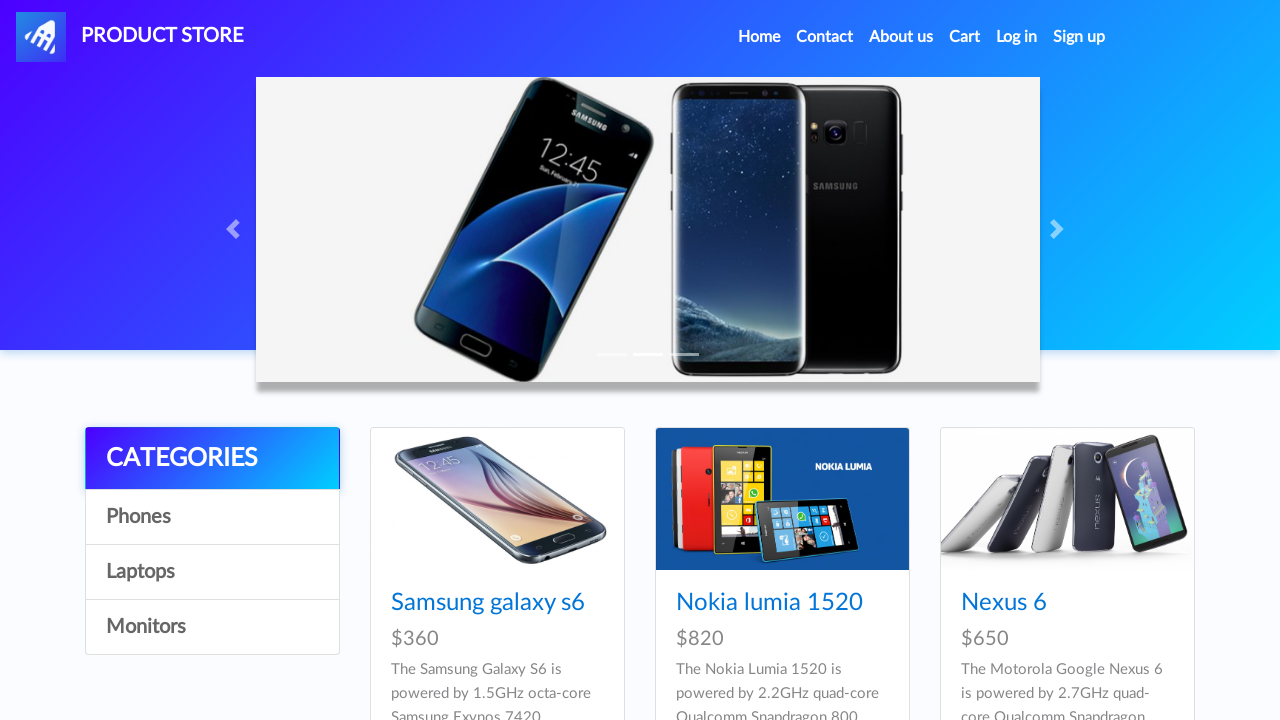

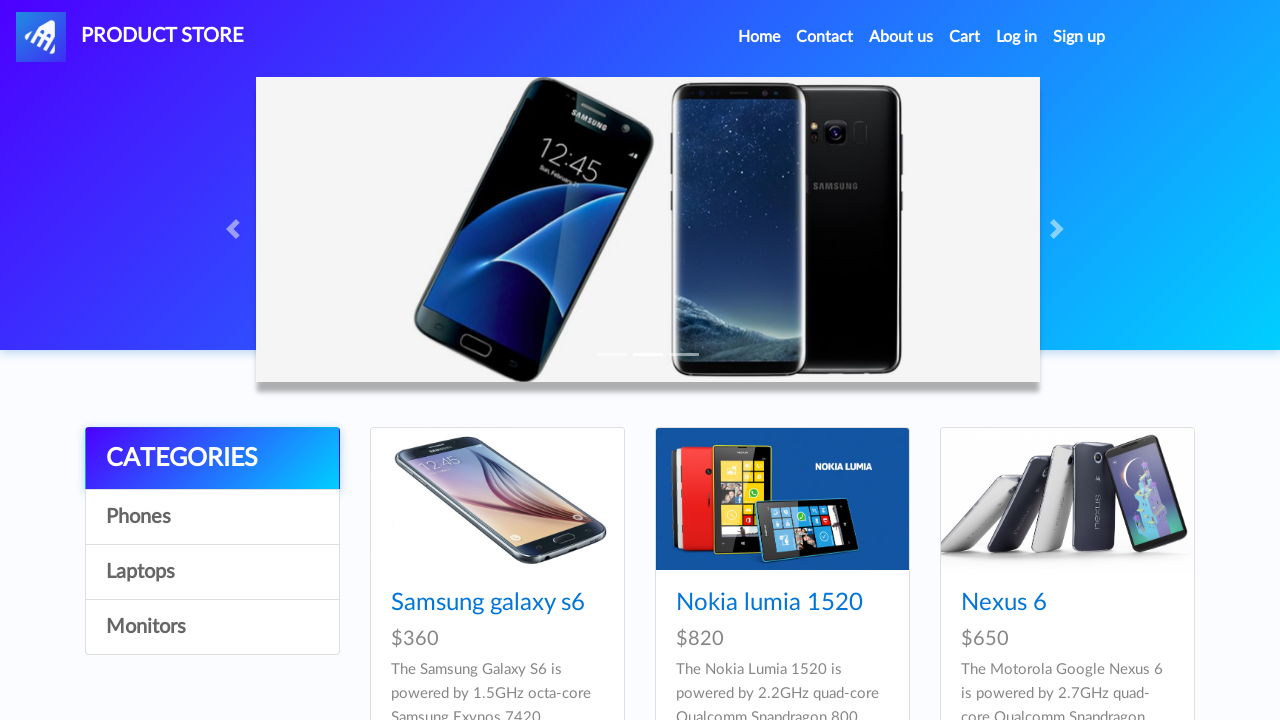